Searches for products and sets the quantity of "Carrot" to 5 using the input field

Starting URL: https://rahulshettyacademy.com/seleniumPractise/#/

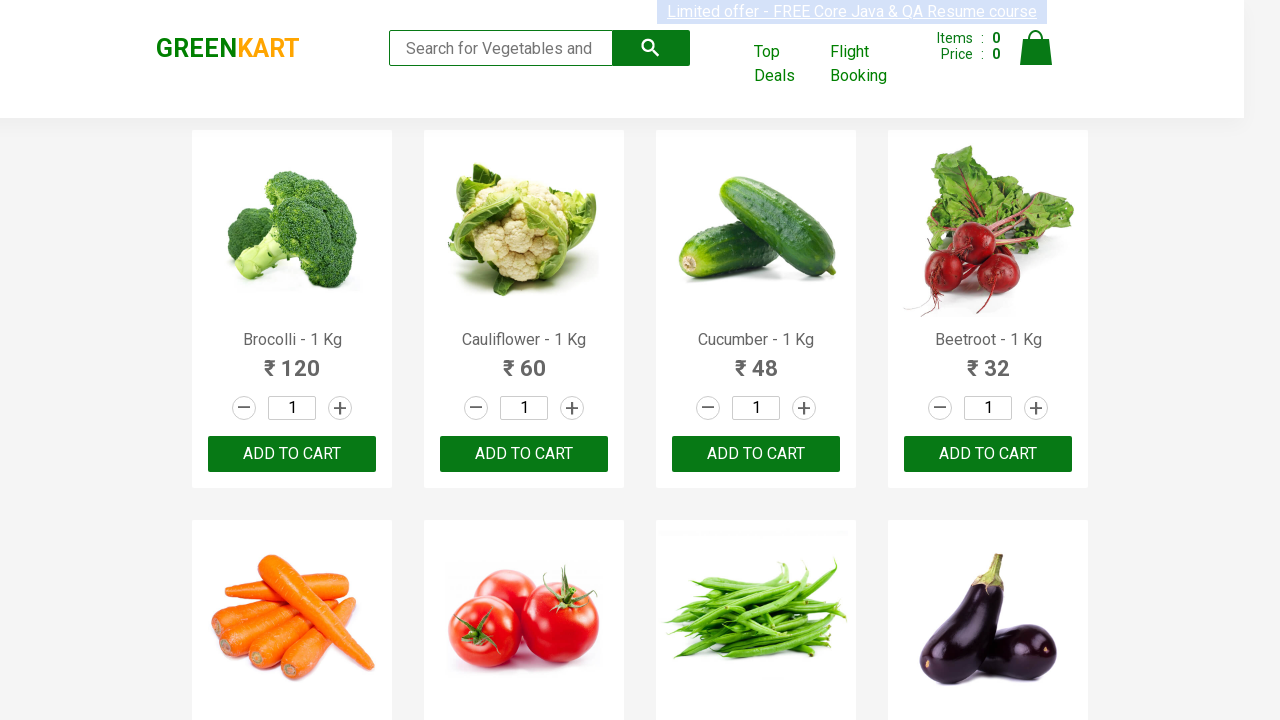

Filled search field with 'ro' to find Carrot on [placeholder="Search for Vegetables and Fruits"]
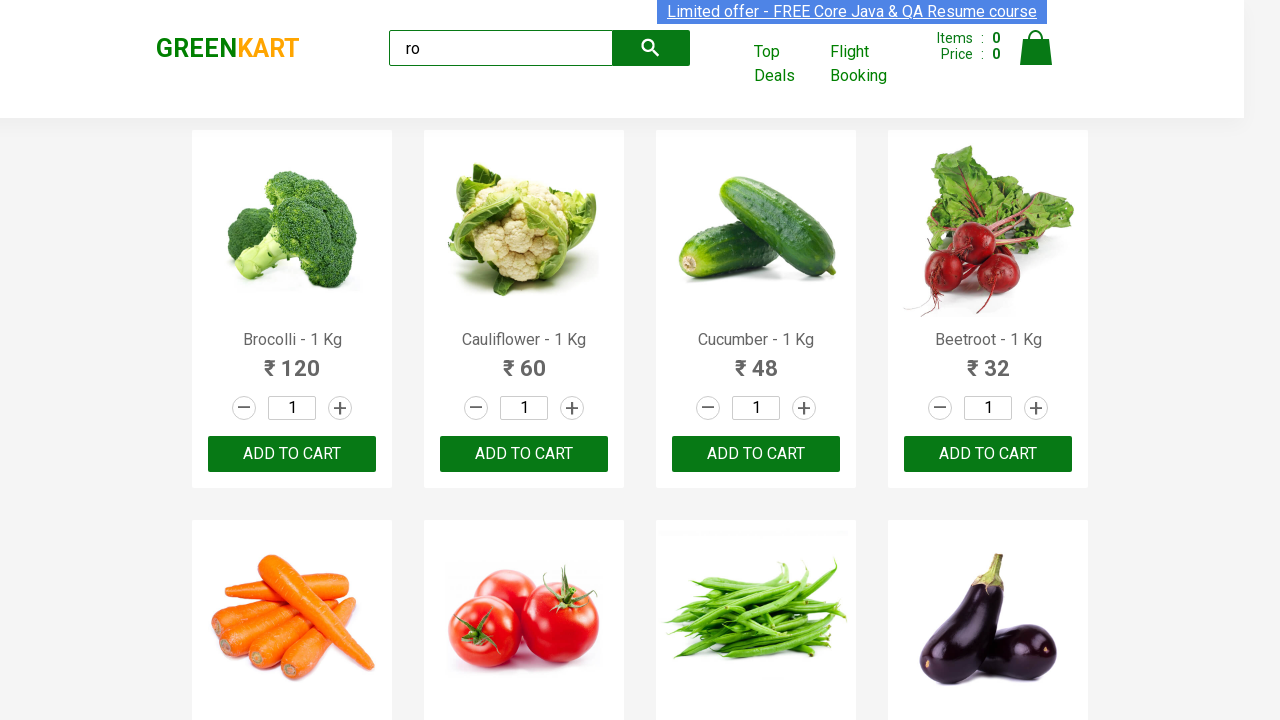

Waited for search results to load
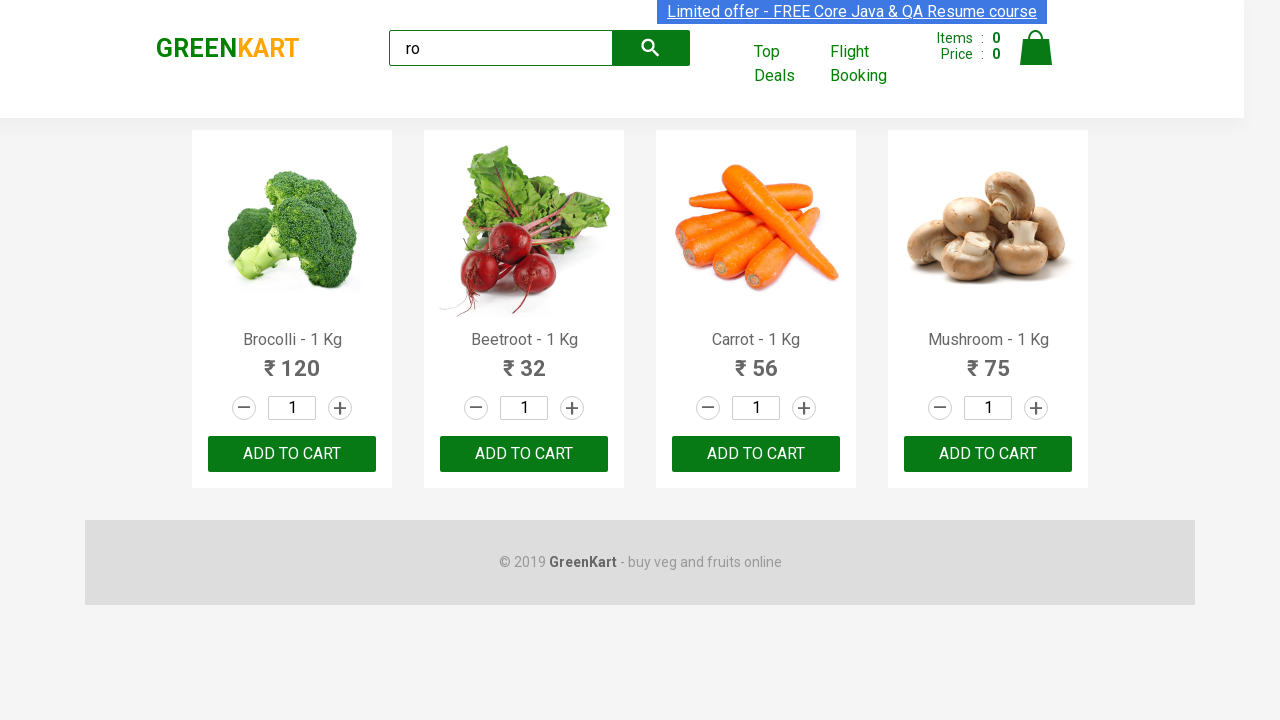

Cleared the quantity field for Carrot product on .product:has-text("Carrot") .quantity
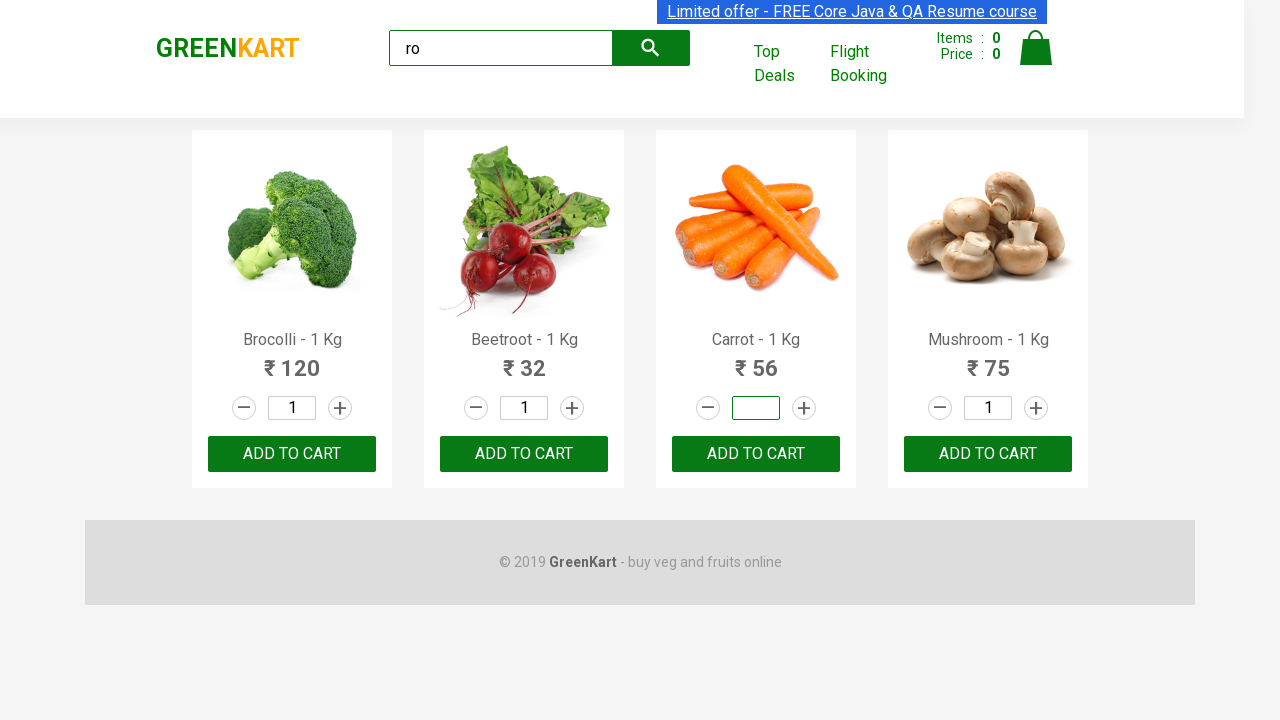

Set quantity to 5 for Carrot product on .product:has-text("Carrot") .quantity
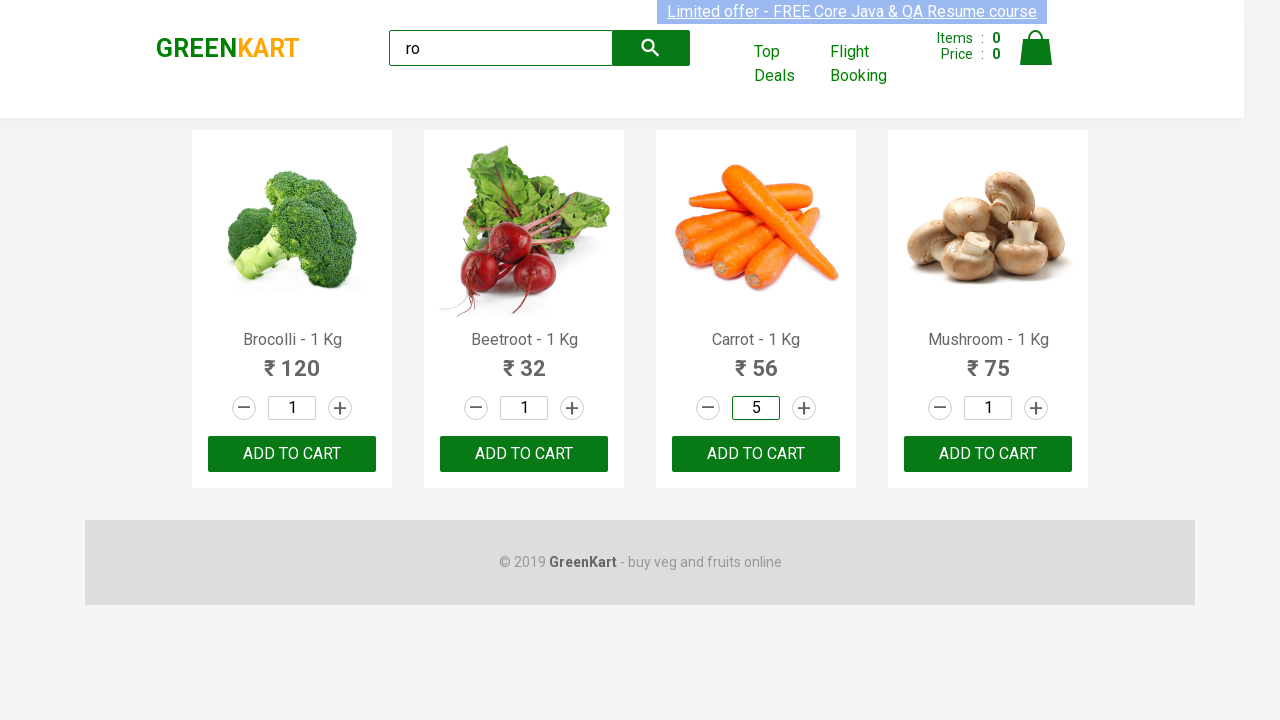

Verified that quantity for Carrot is set to 5
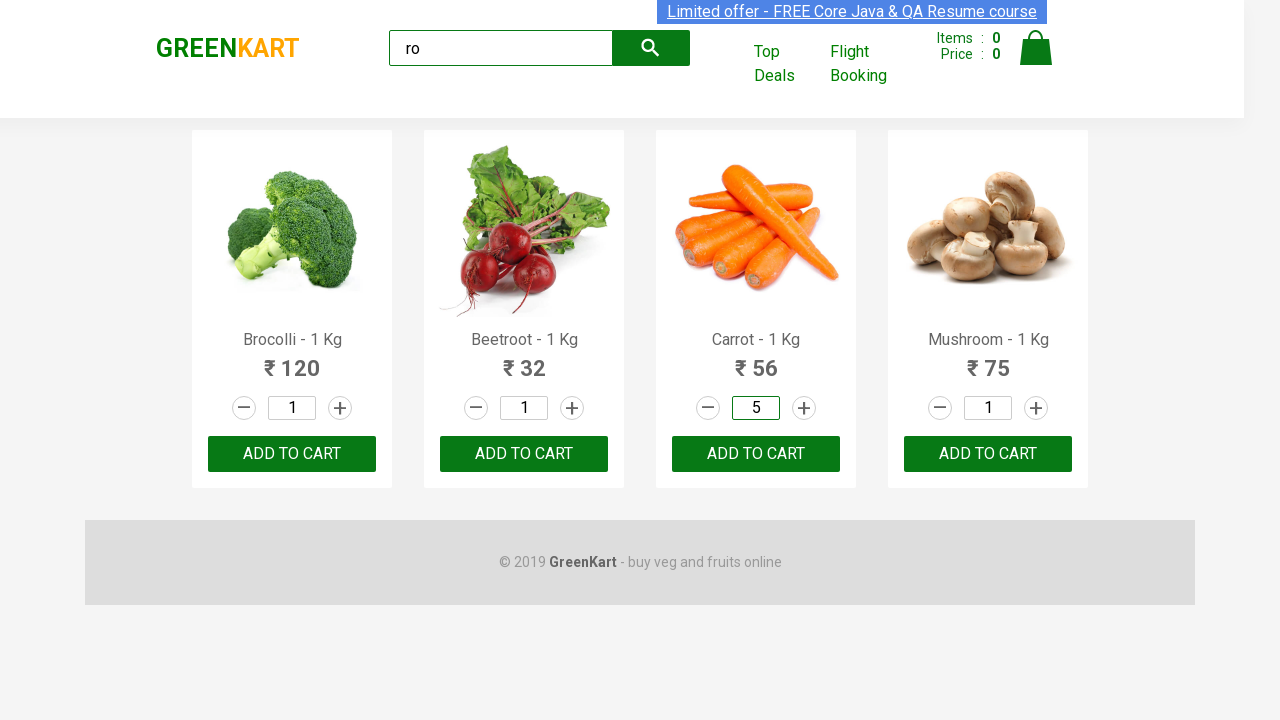

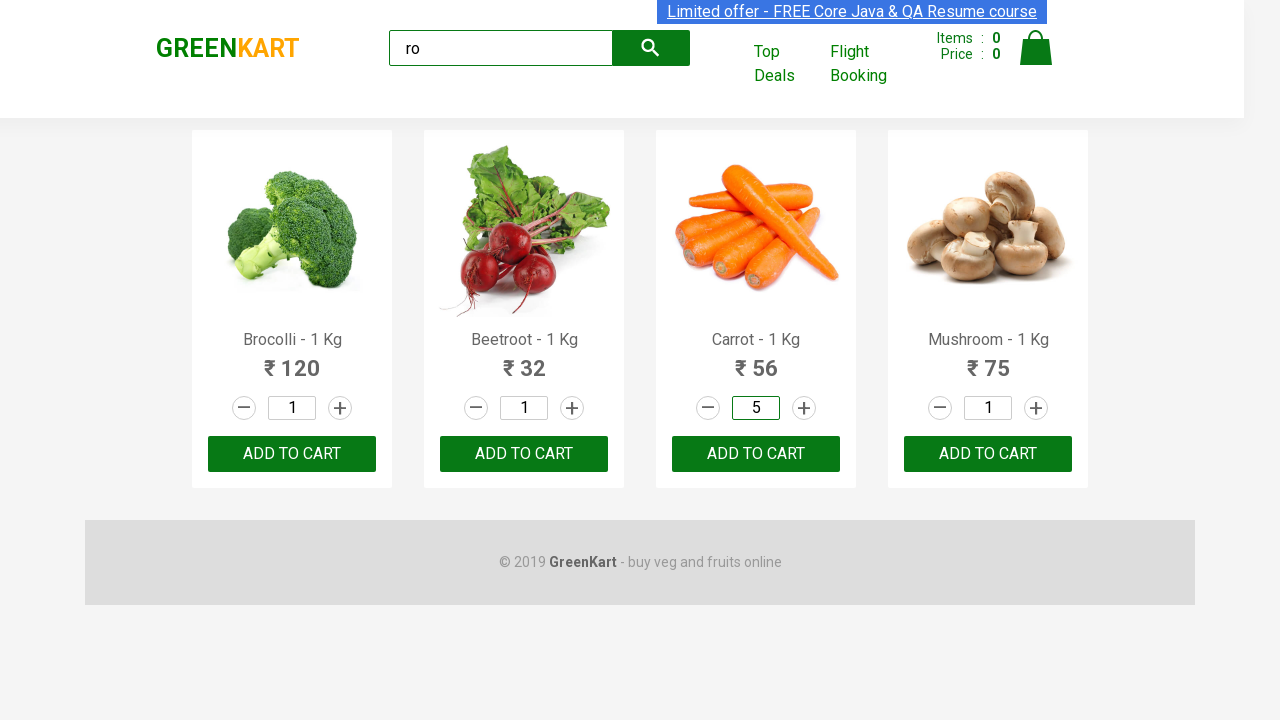